Navigates to Target retail website homepage and maximizes the browser window

Starting URL: https://www.target.com

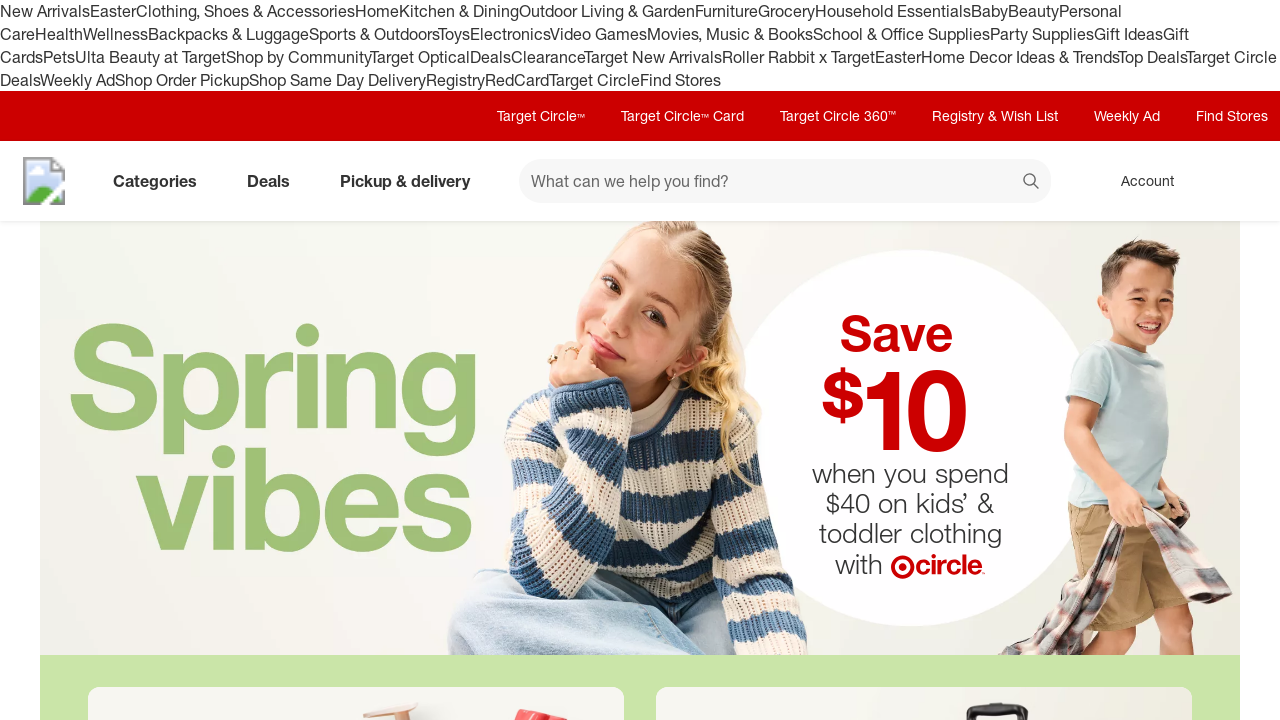

Navigated to Target retail website homepage
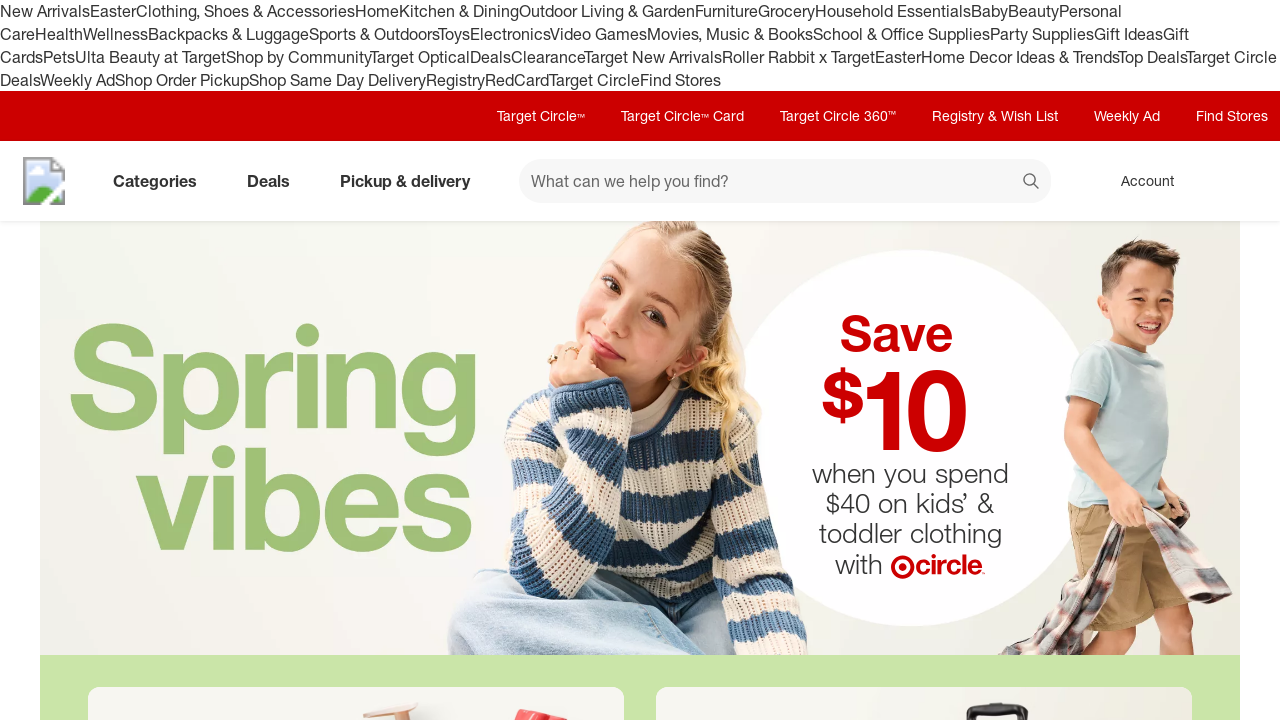

Maximized browser window to 1920x1080
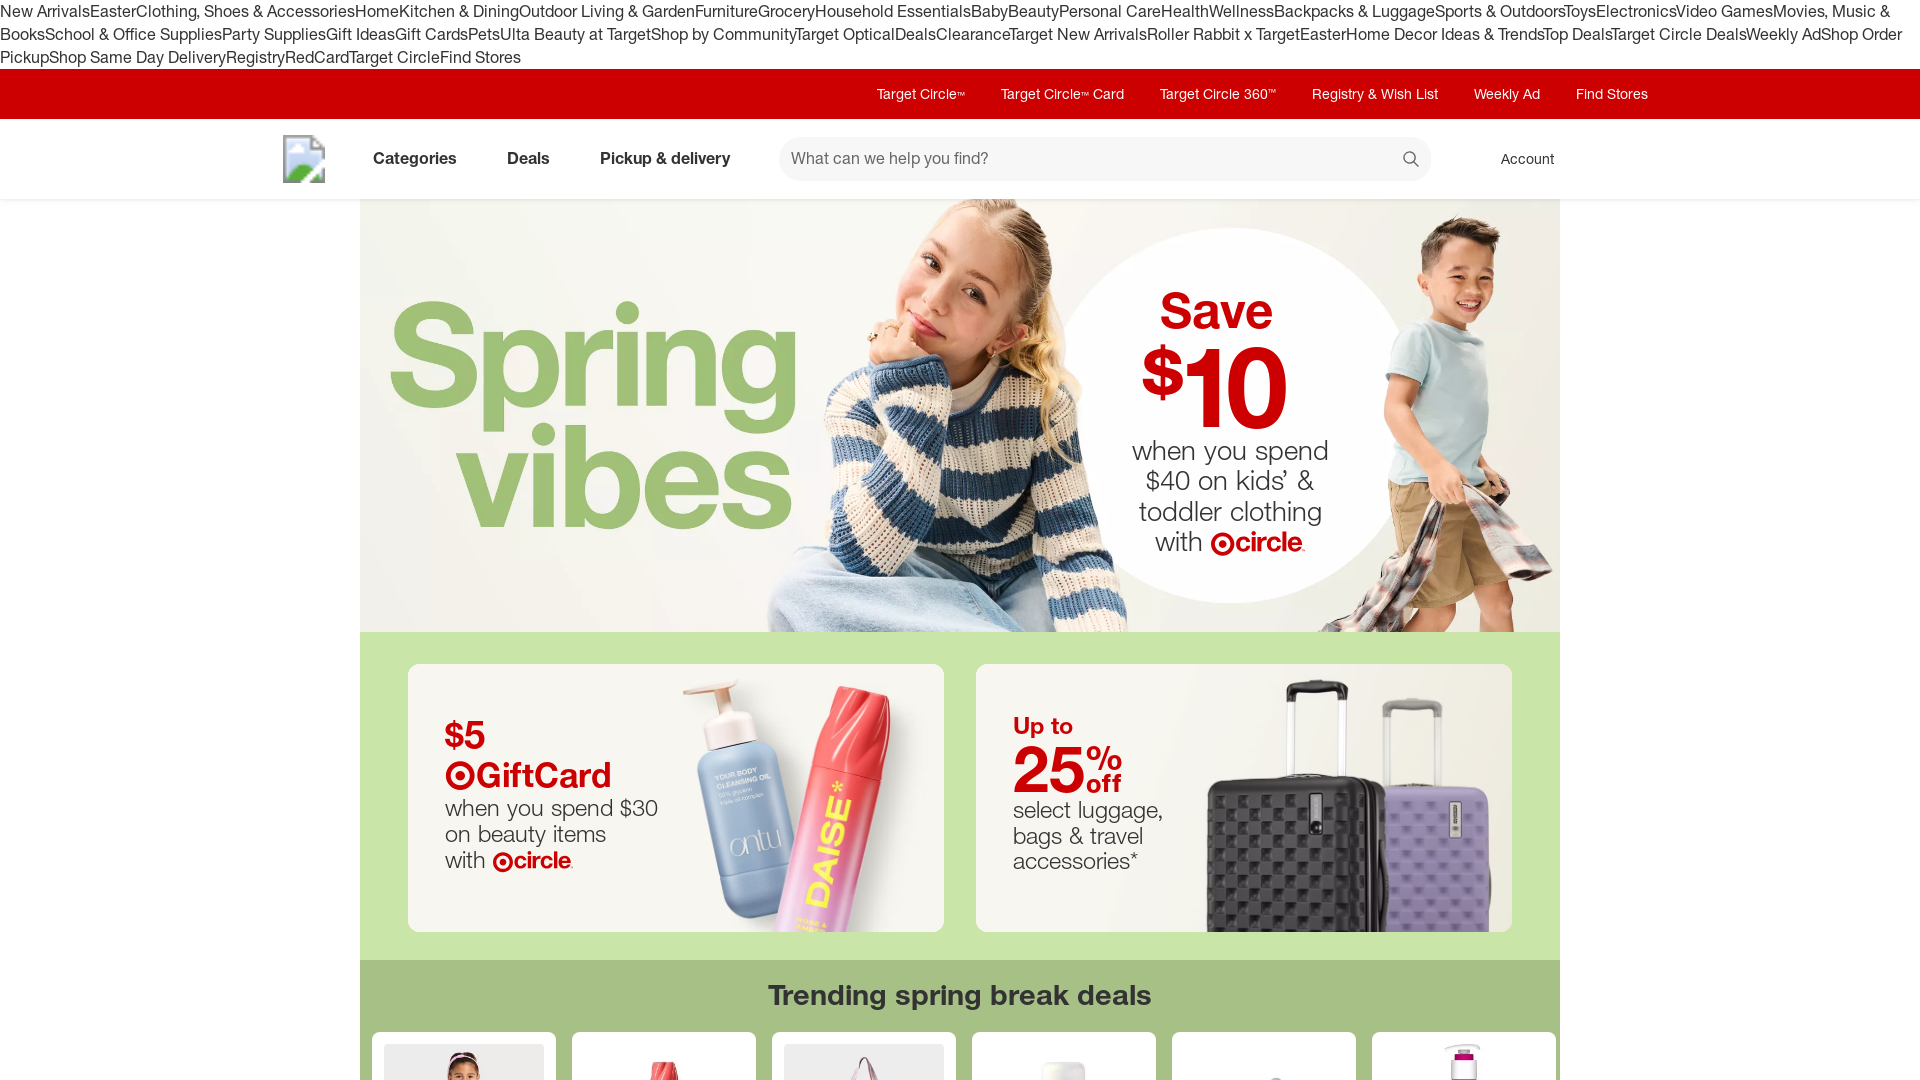

Page fully loaded and DOM content initialized
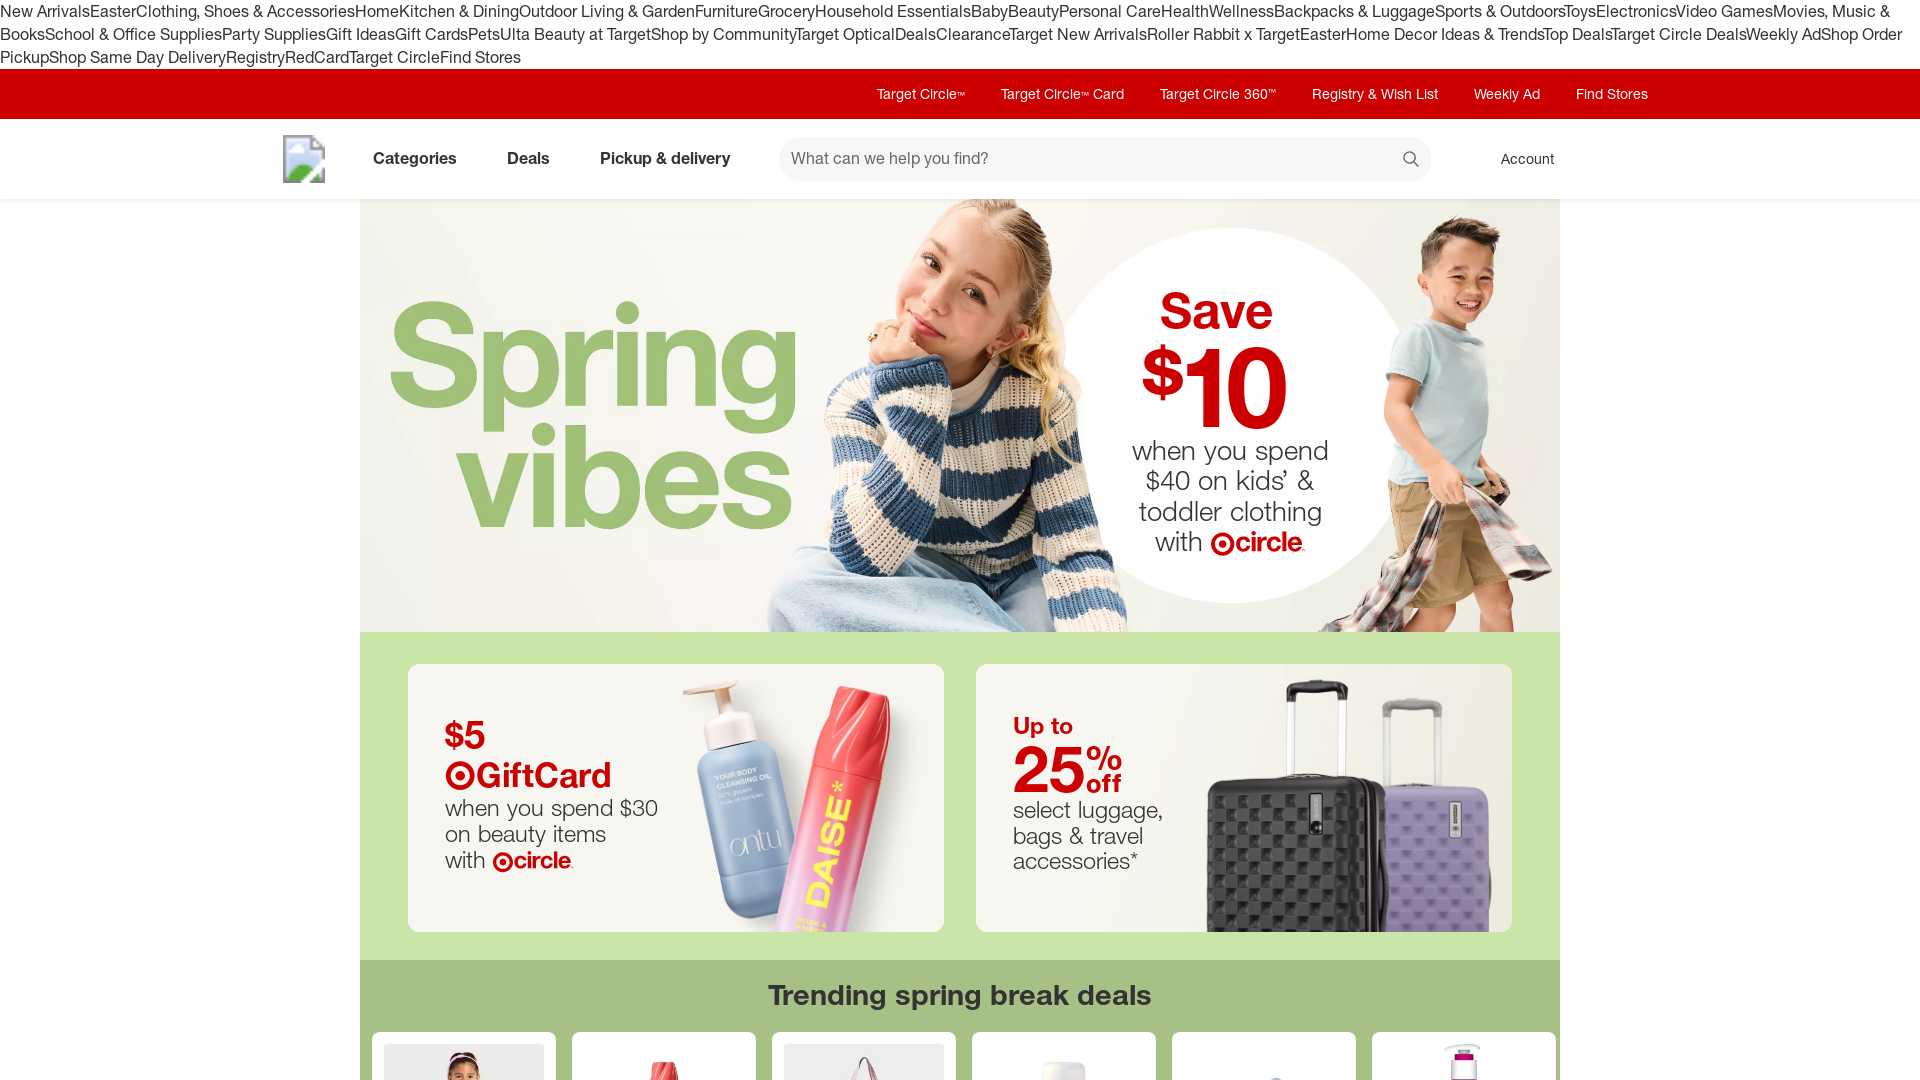

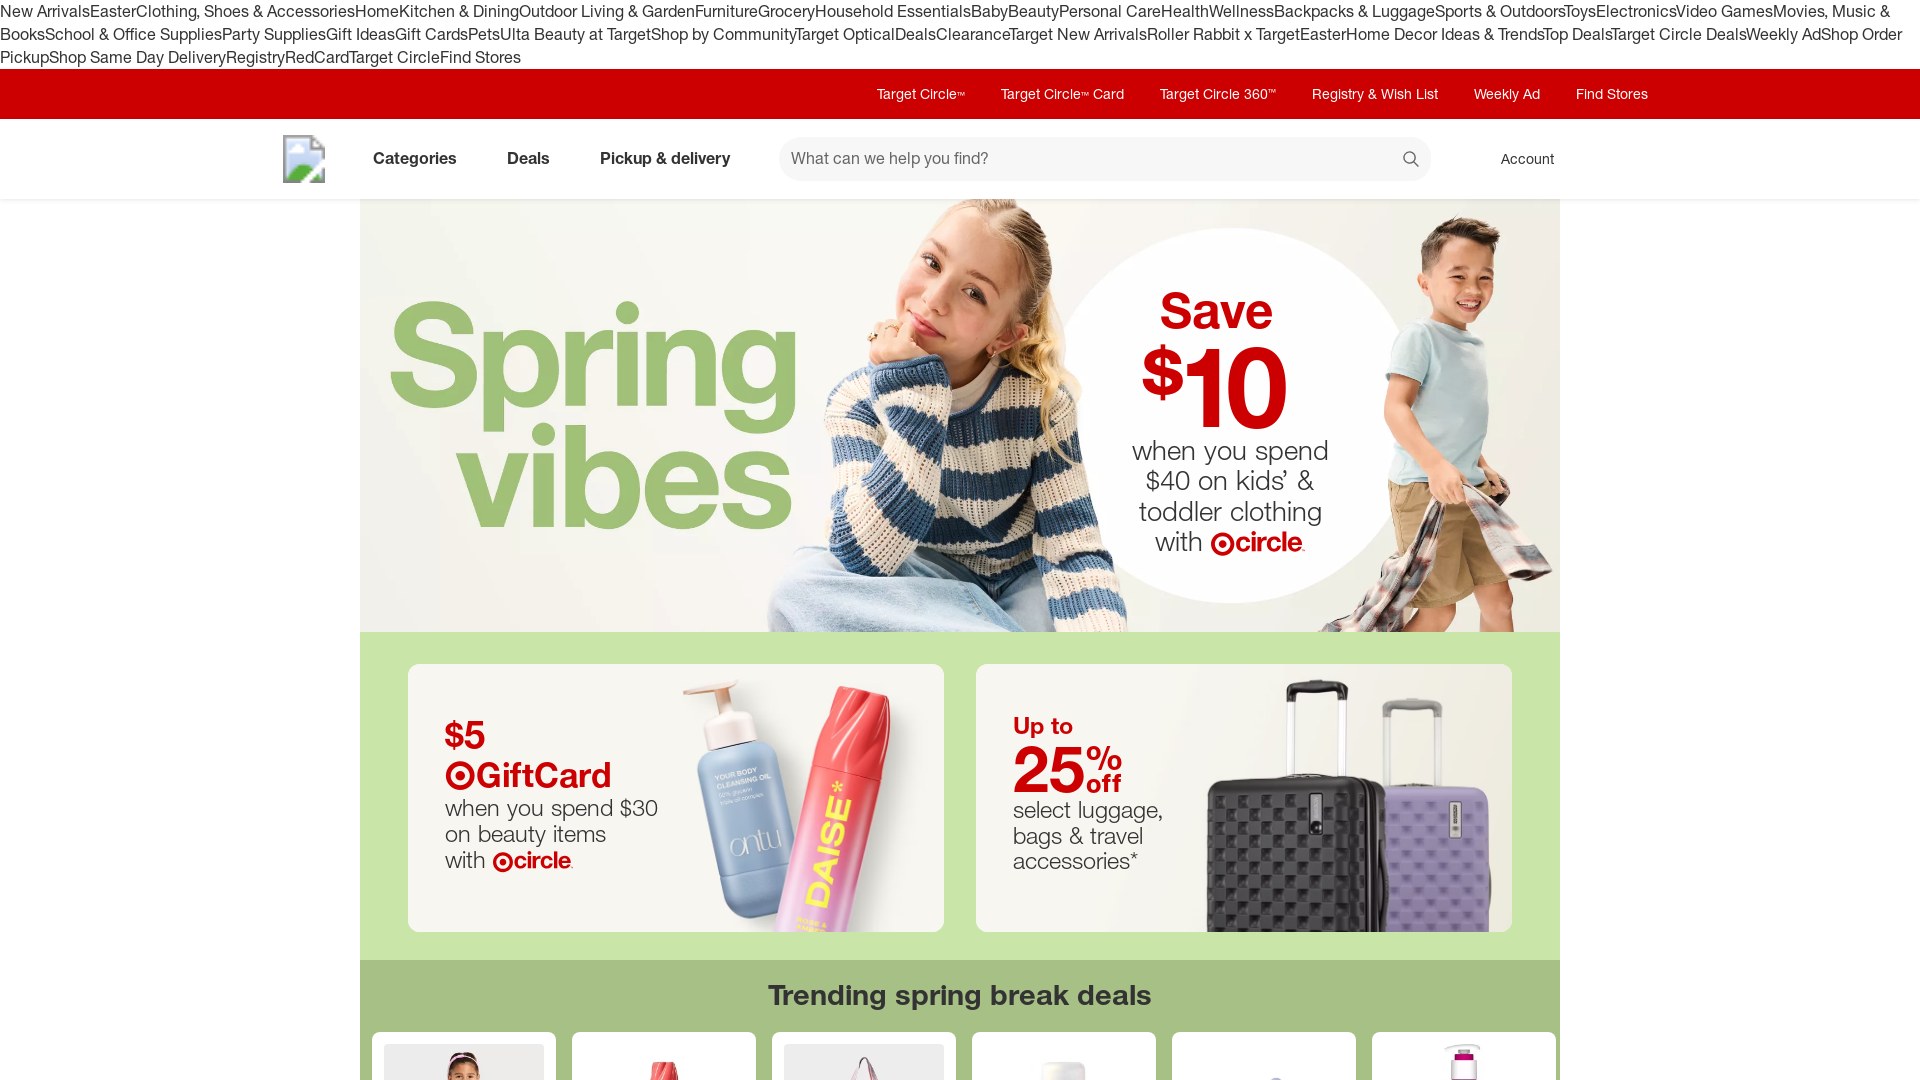